Tests radio button functionality by clicking Yes and Impressive options and verifying their selection states

Starting URL: https://demoqa.com/radio-button

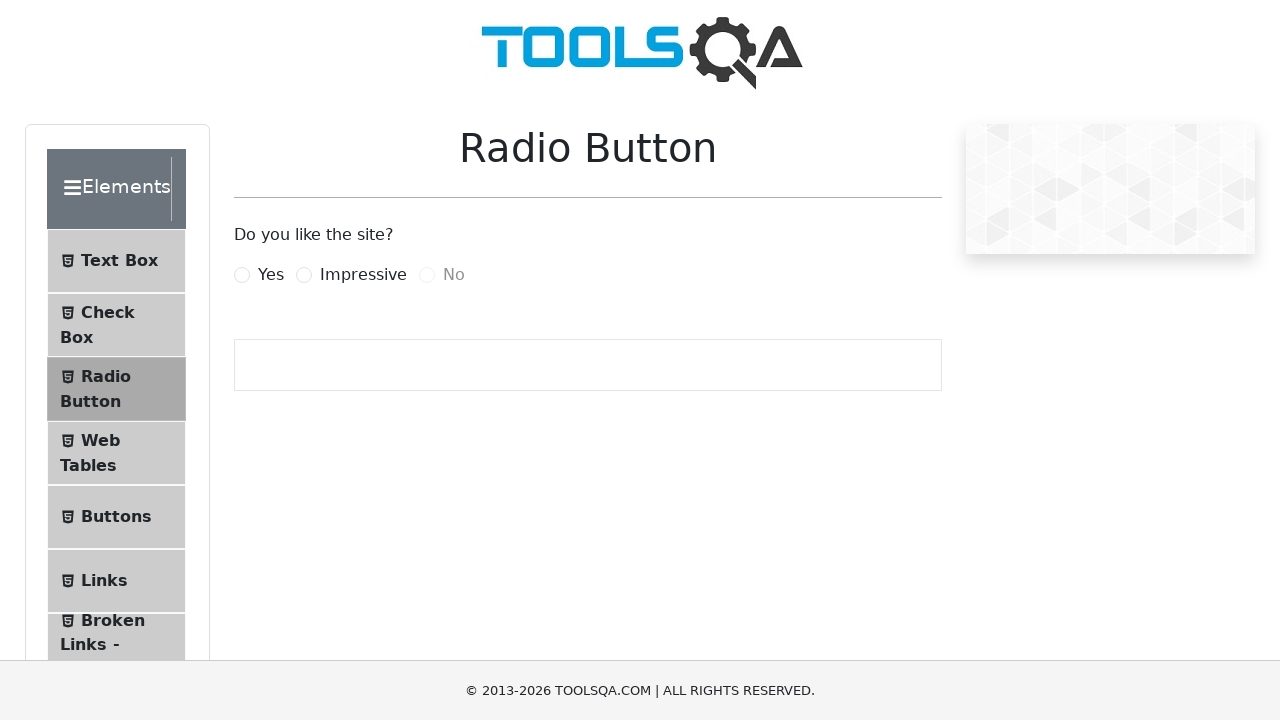

Clicked 'Yes' radio button label at (271, 275) on label[for='yesRadio']
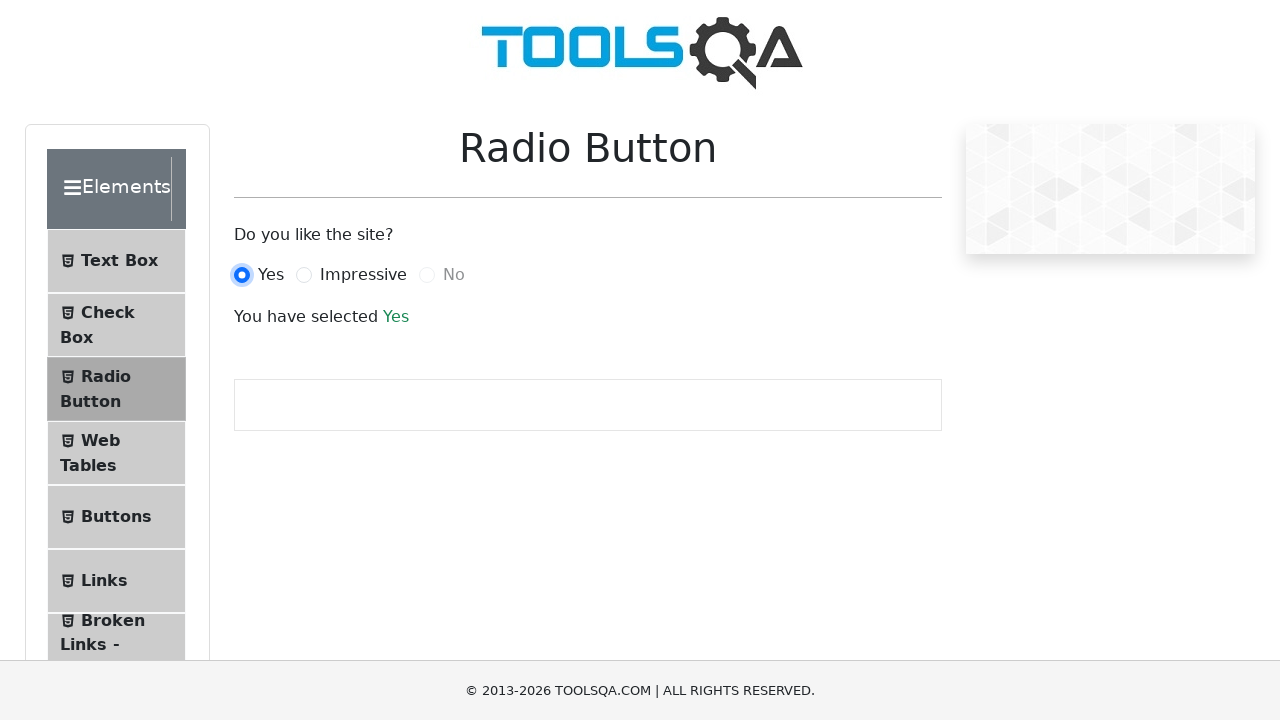

Success message appeared after selecting 'Yes'
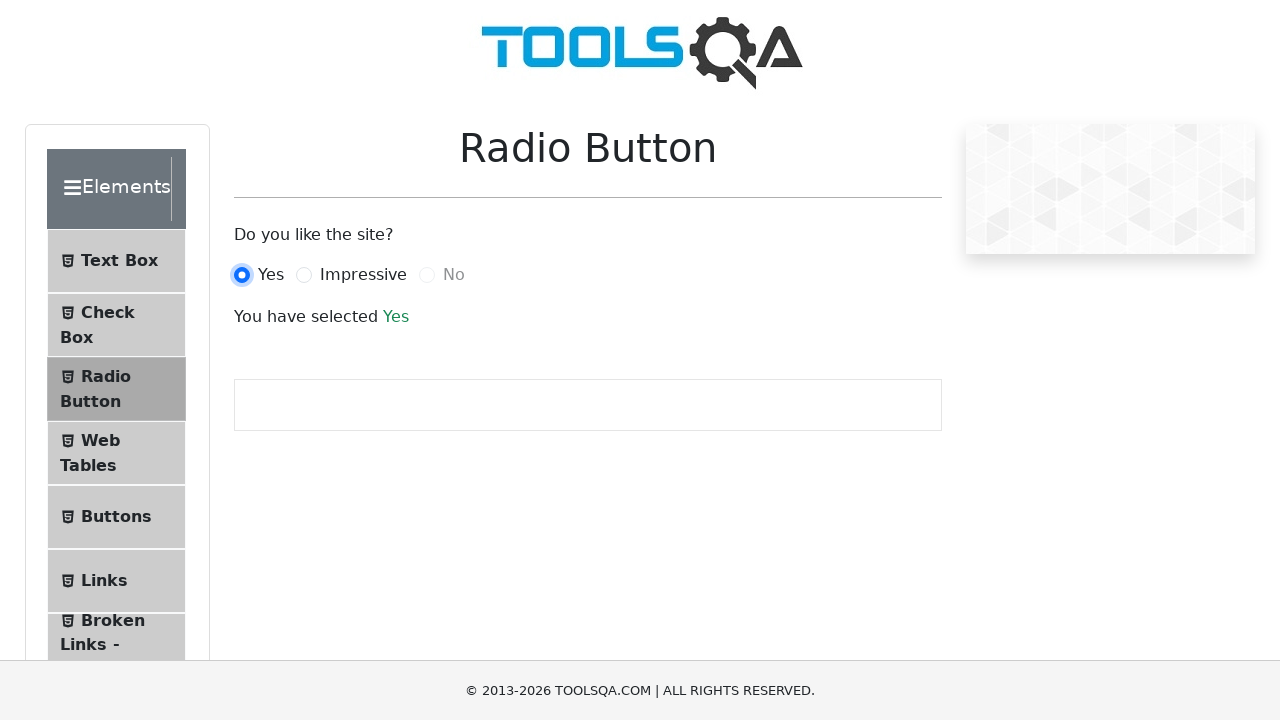

Clicked 'Impressive' radio button label at (363, 275) on label[for='impressiveRadio']
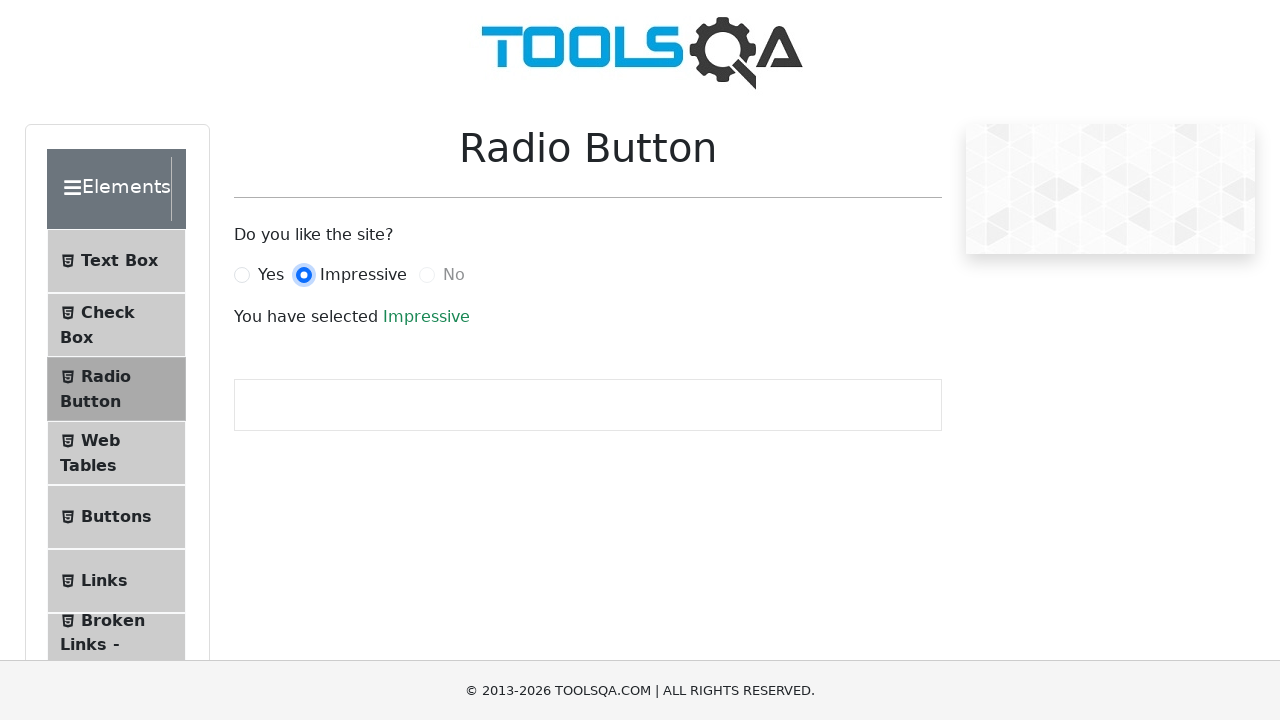

Success message appeared after selecting 'Impressive'
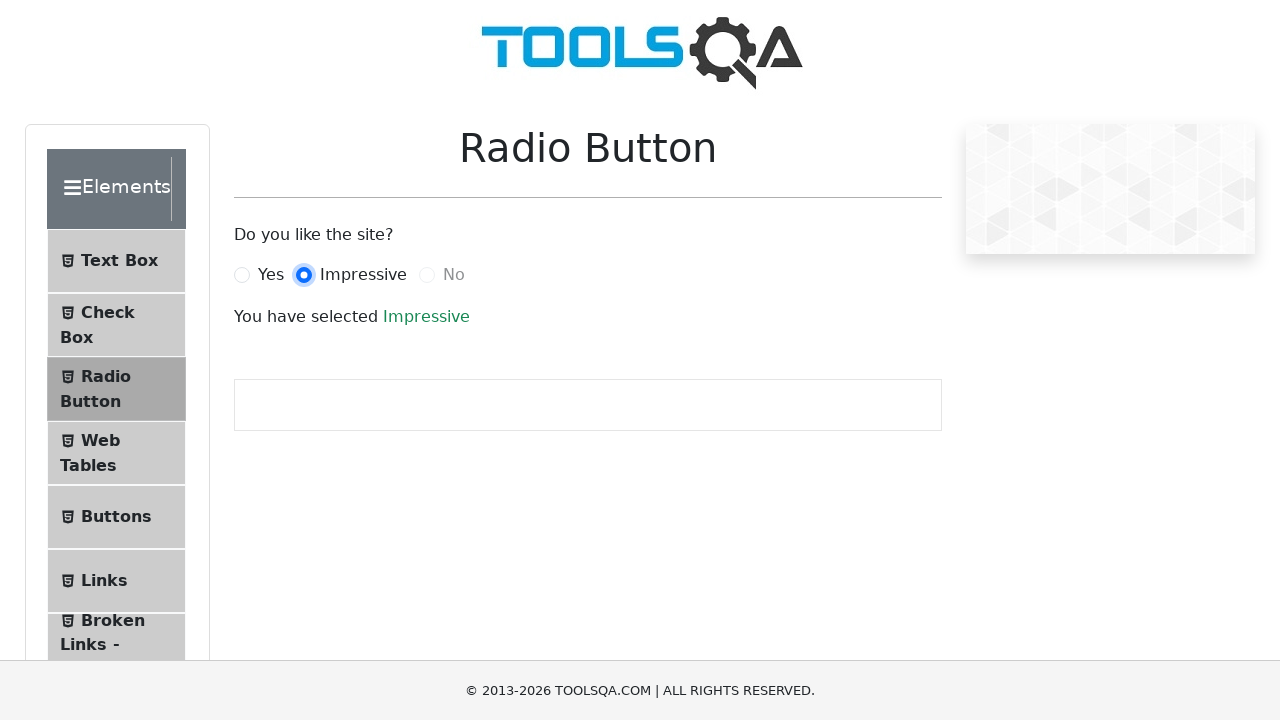

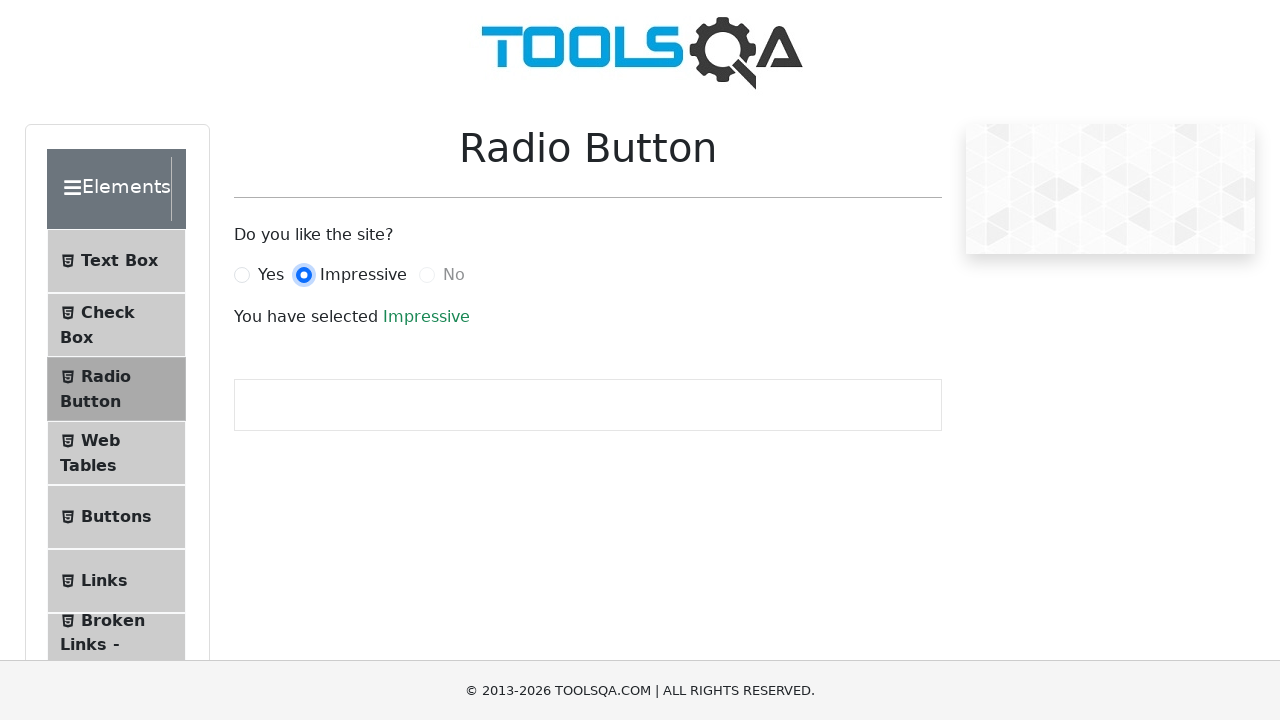